Tests scrolling functionality by scrolling to a hidden button within a scrollable container and verifying the button text is accessible.

Starting URL: https://practice.expandtesting.com/scrollbars

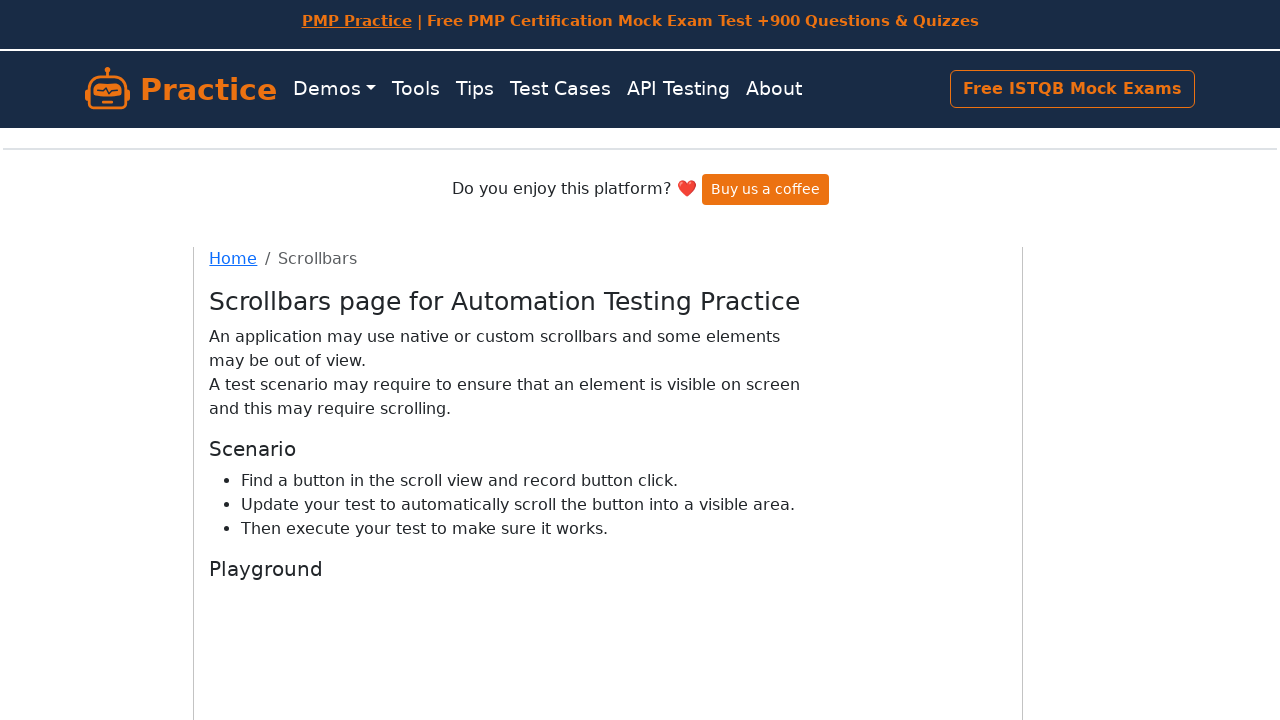

Located hidden button within scrollable container
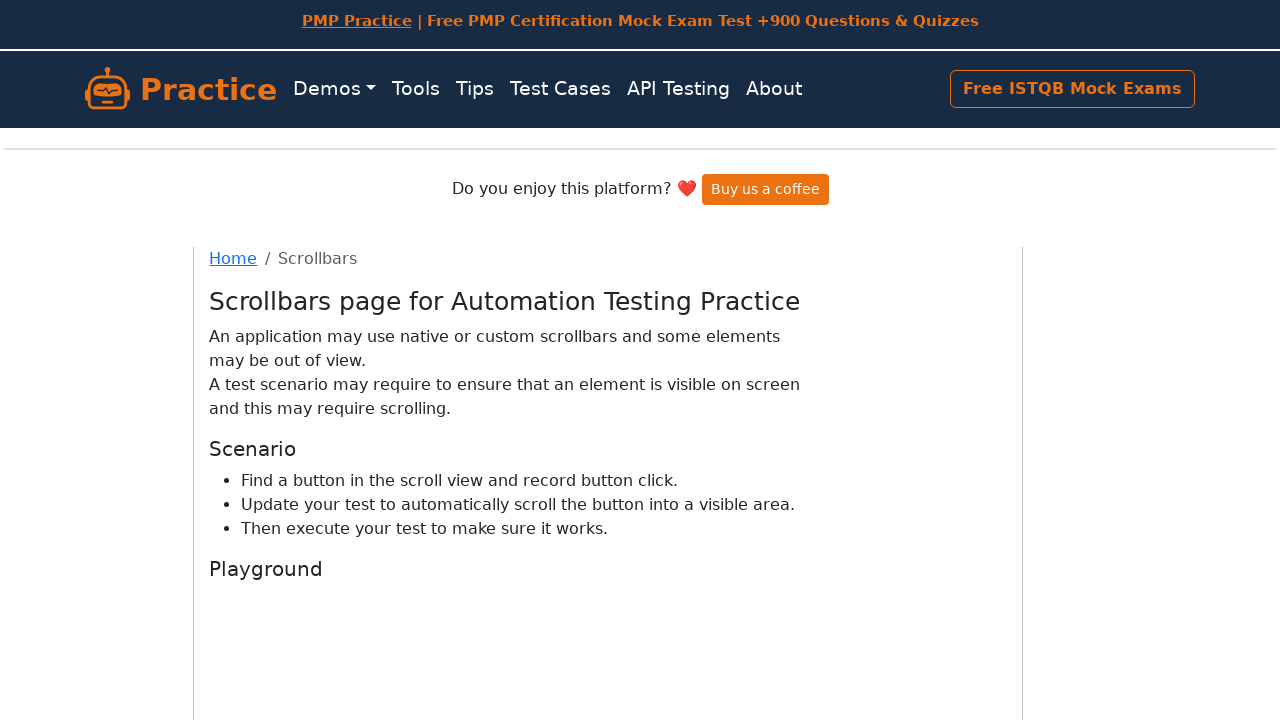

Scrolled button into view within the scrollable container
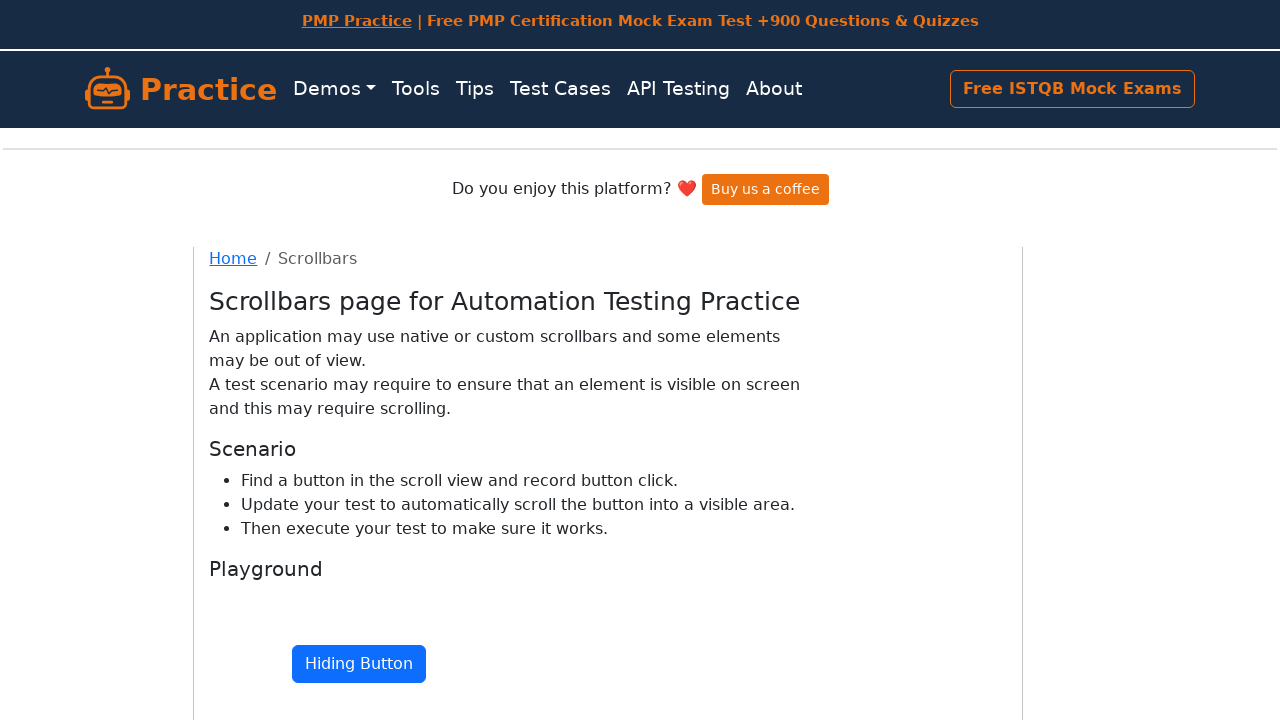

Button is now visible after scrolling
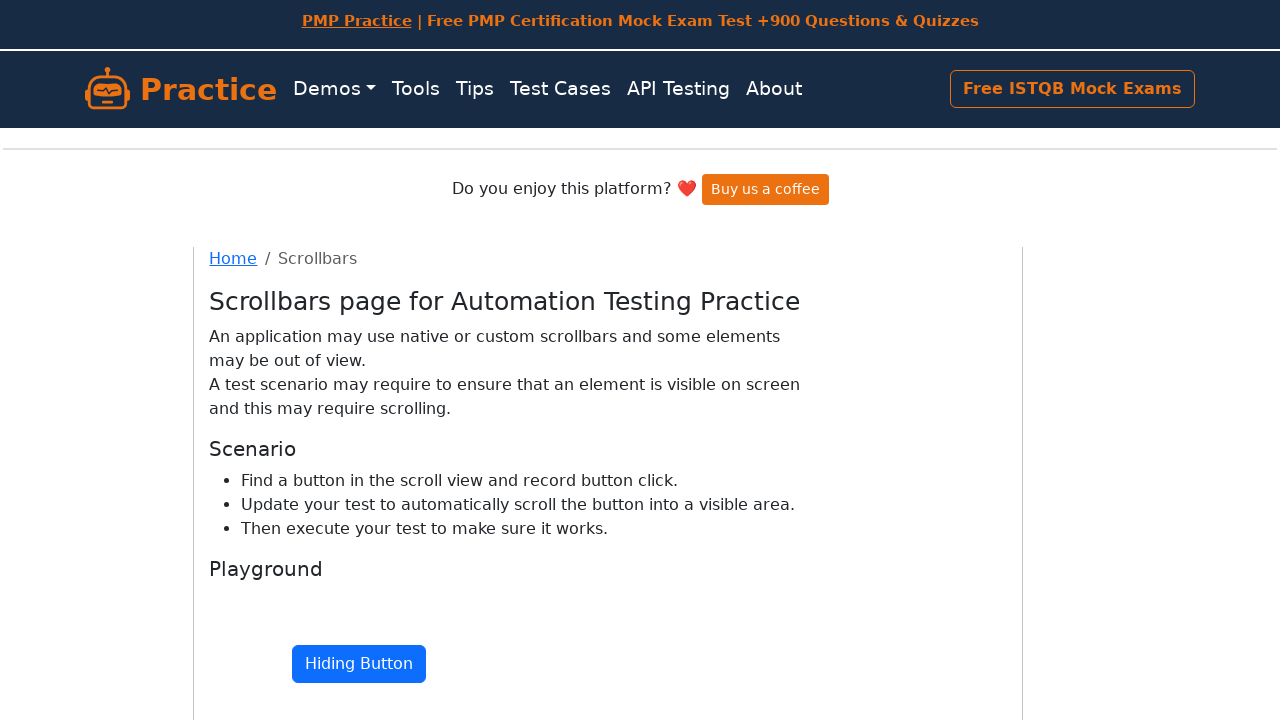

Retrieved button text: 'Hiding
                                            Button'
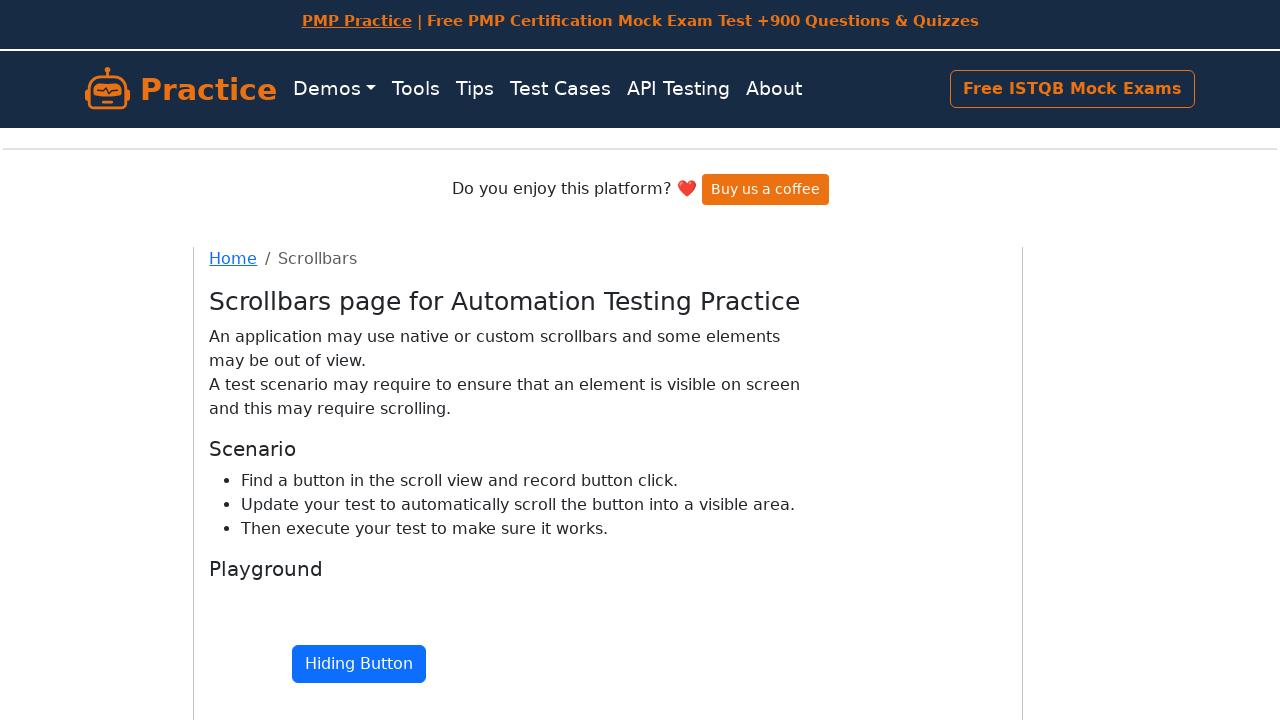

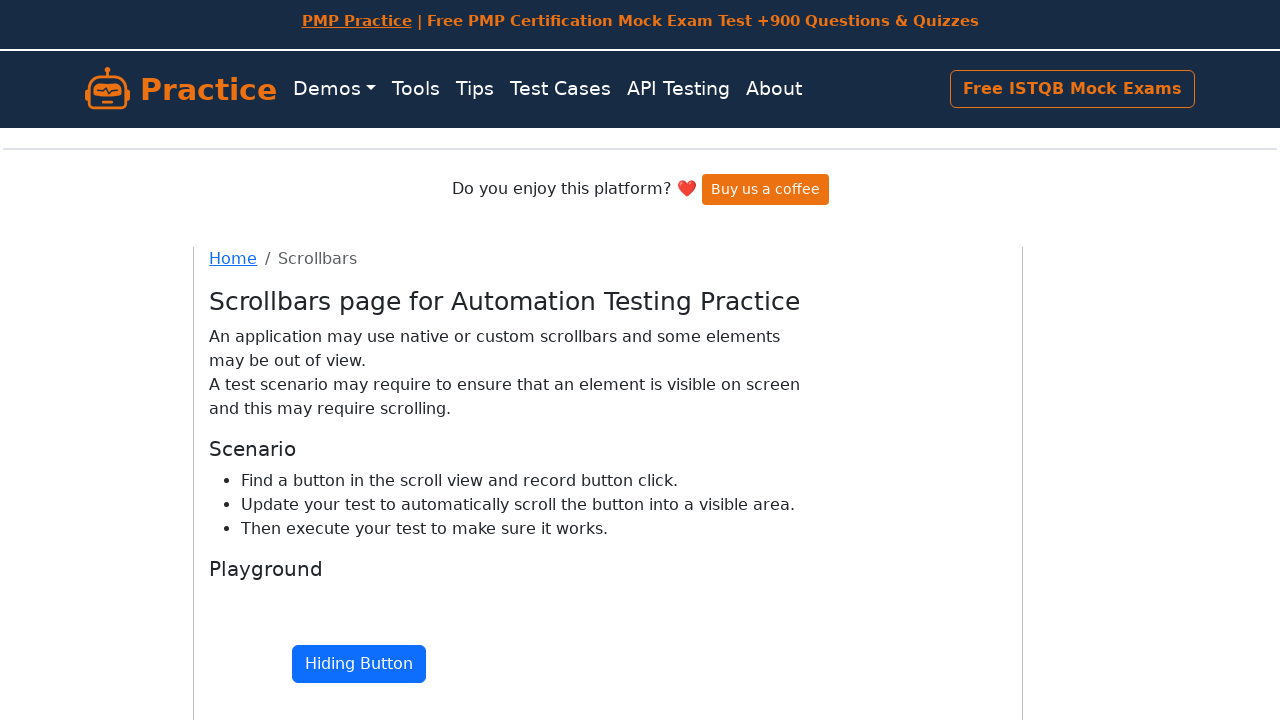